Tests add/remove elements functionality by clicking add element button, verifying delete button appears, then clicking delete button

Starting URL: https://the-internet.herokuapp.com/

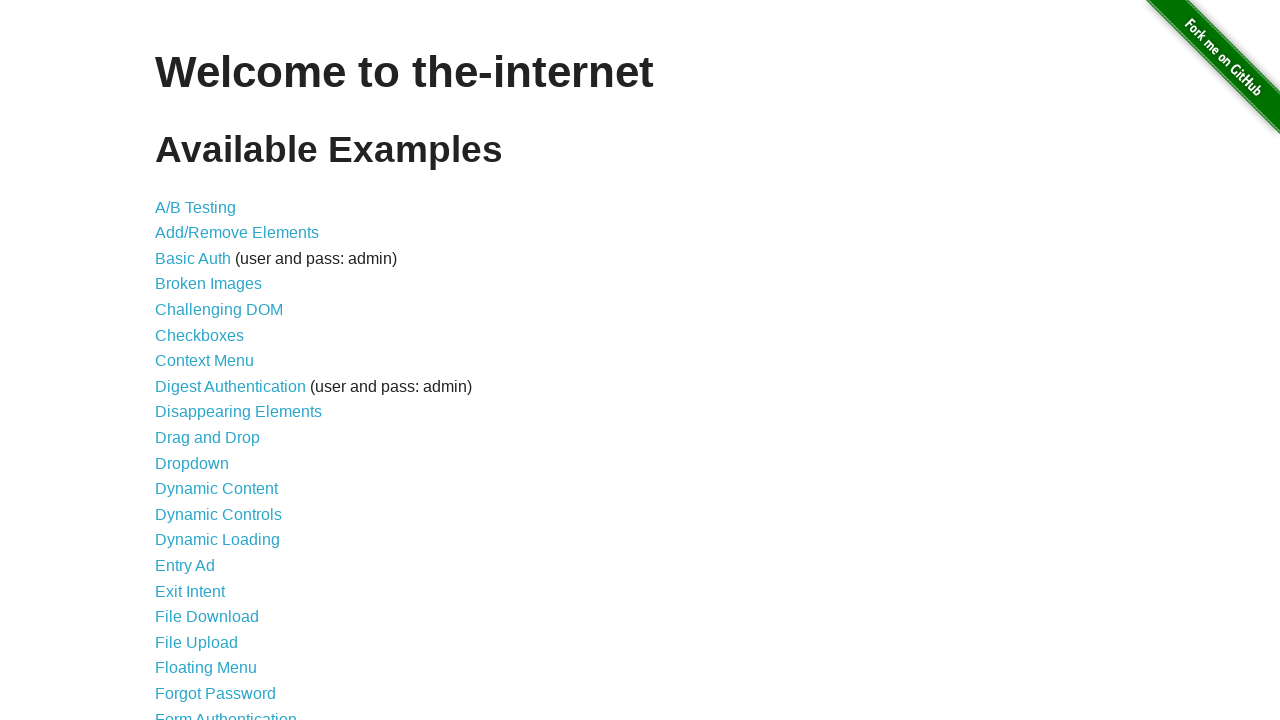

Clicked link to navigate to Add/Remove Elements page at (237, 233) on a[href='/add_remove_elements/']
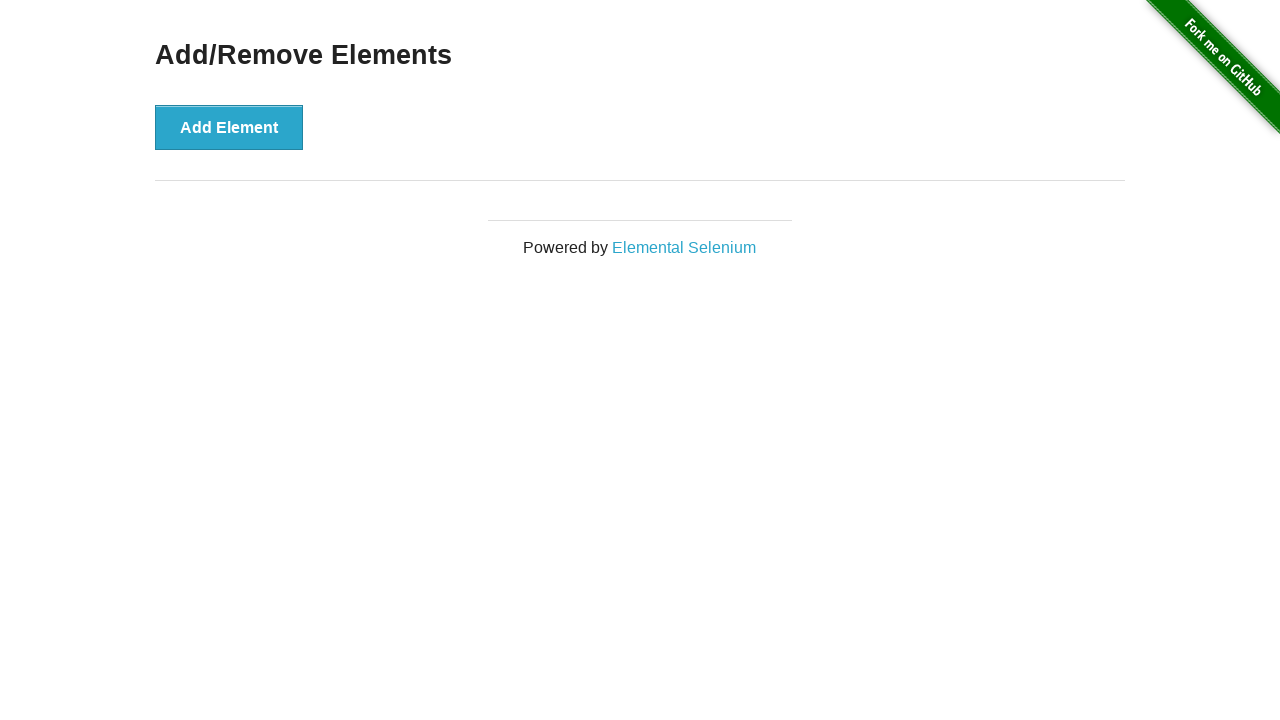

Clicked Add Element button at (229, 127) on button[onclick='addElement()']
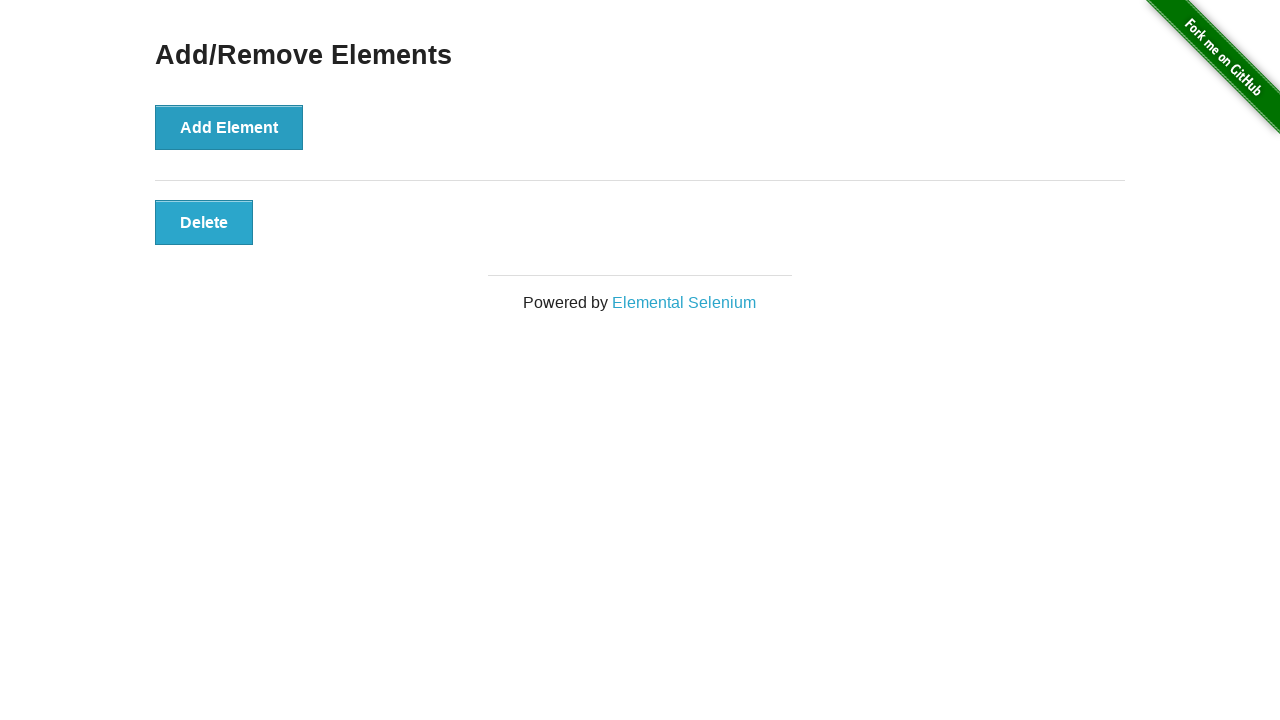

Verified Delete button appeared after adding element
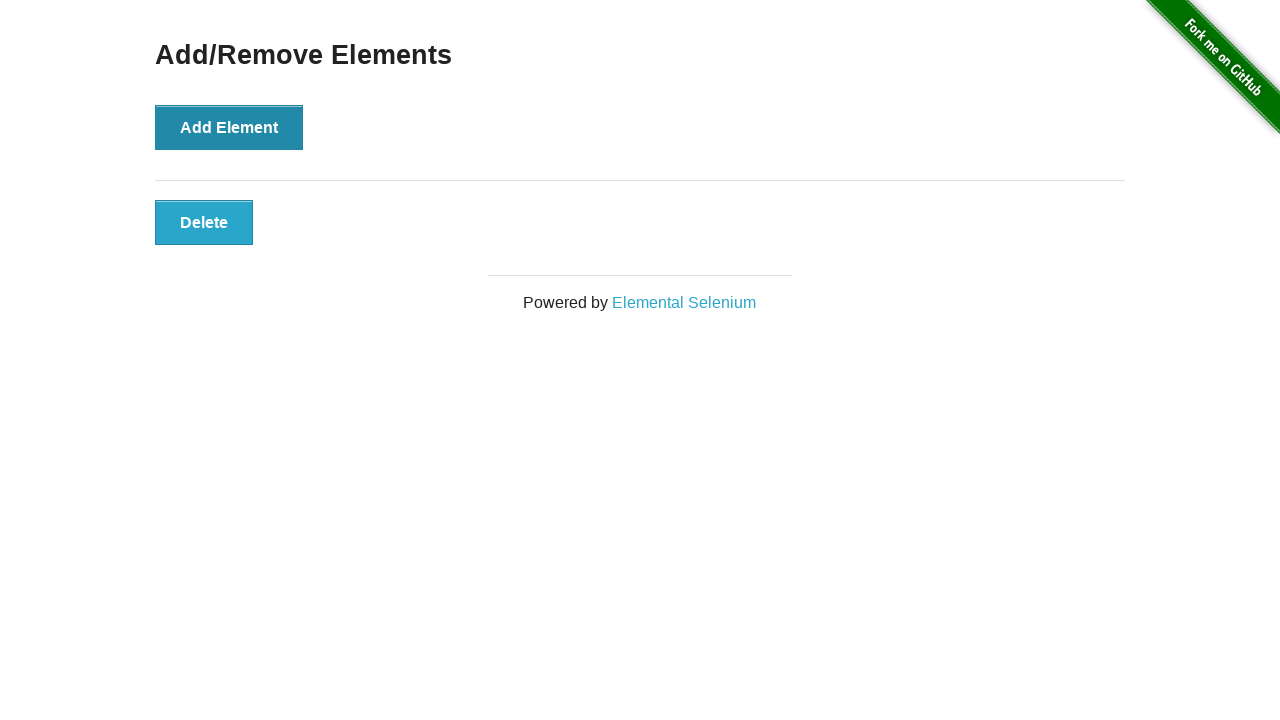

Clicked Delete button to remove the element at (204, 222) on button.added-manually
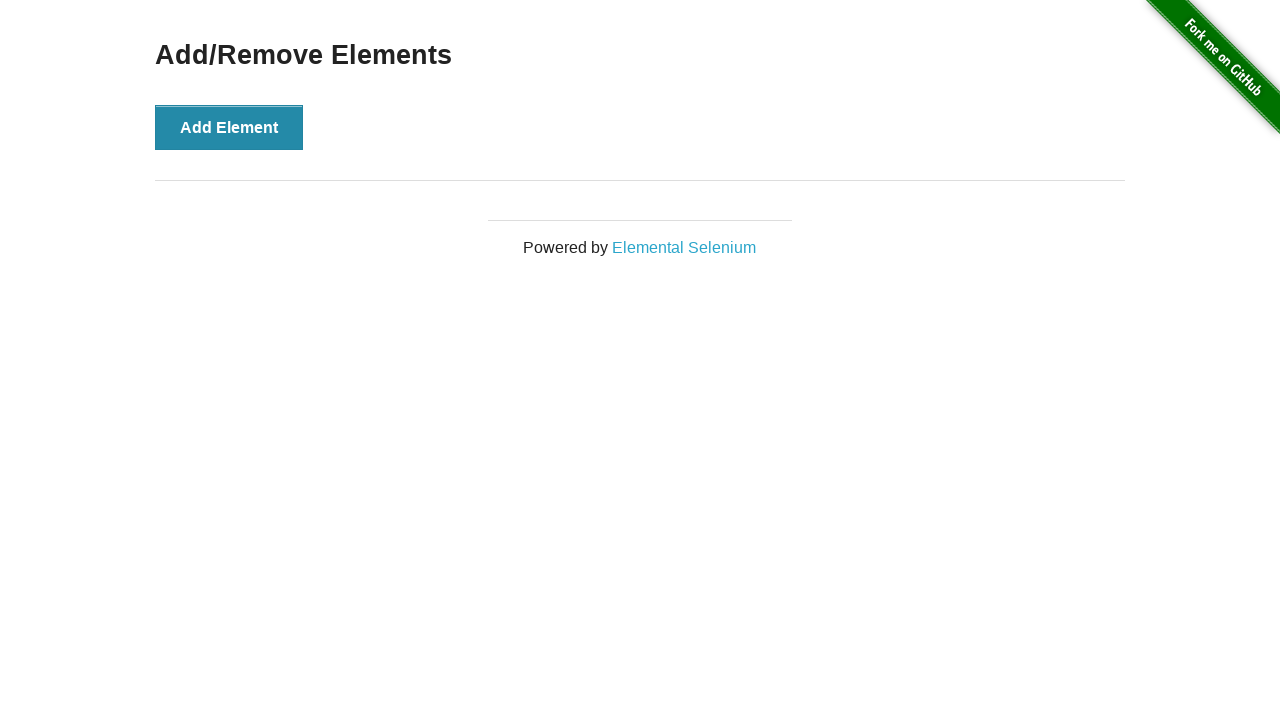

Verified Delete button is no longer visible after deletion
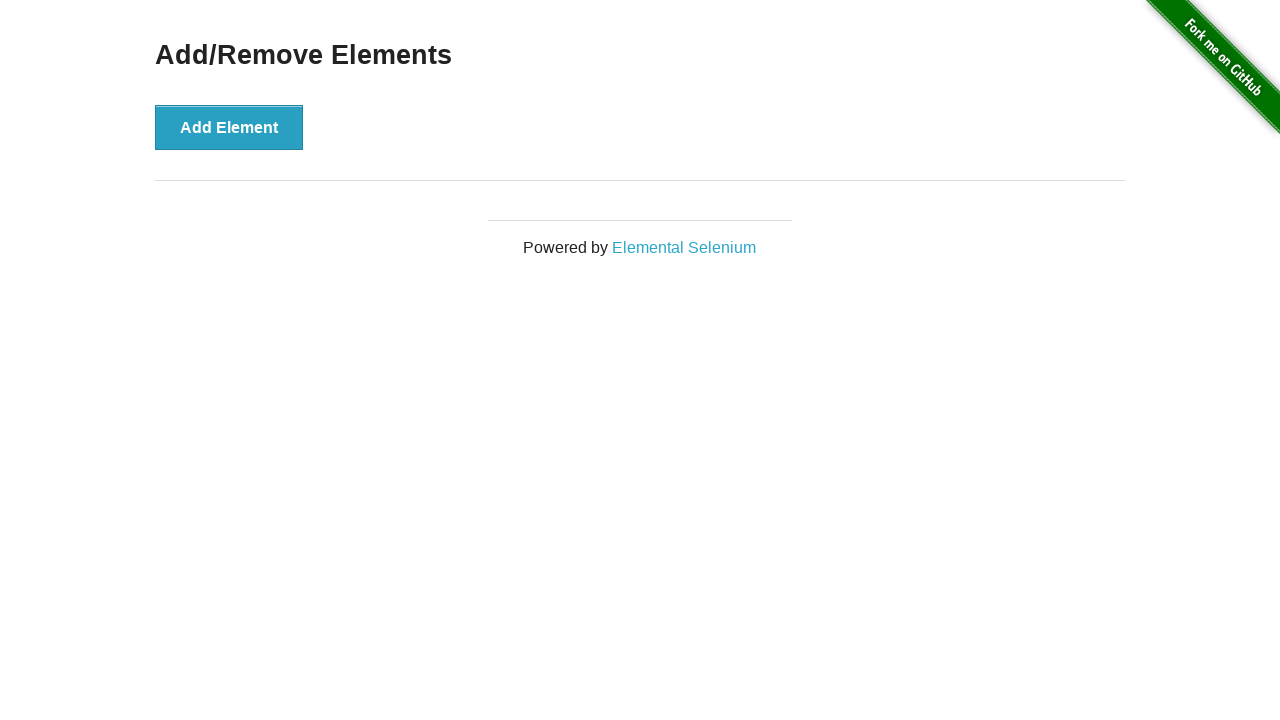

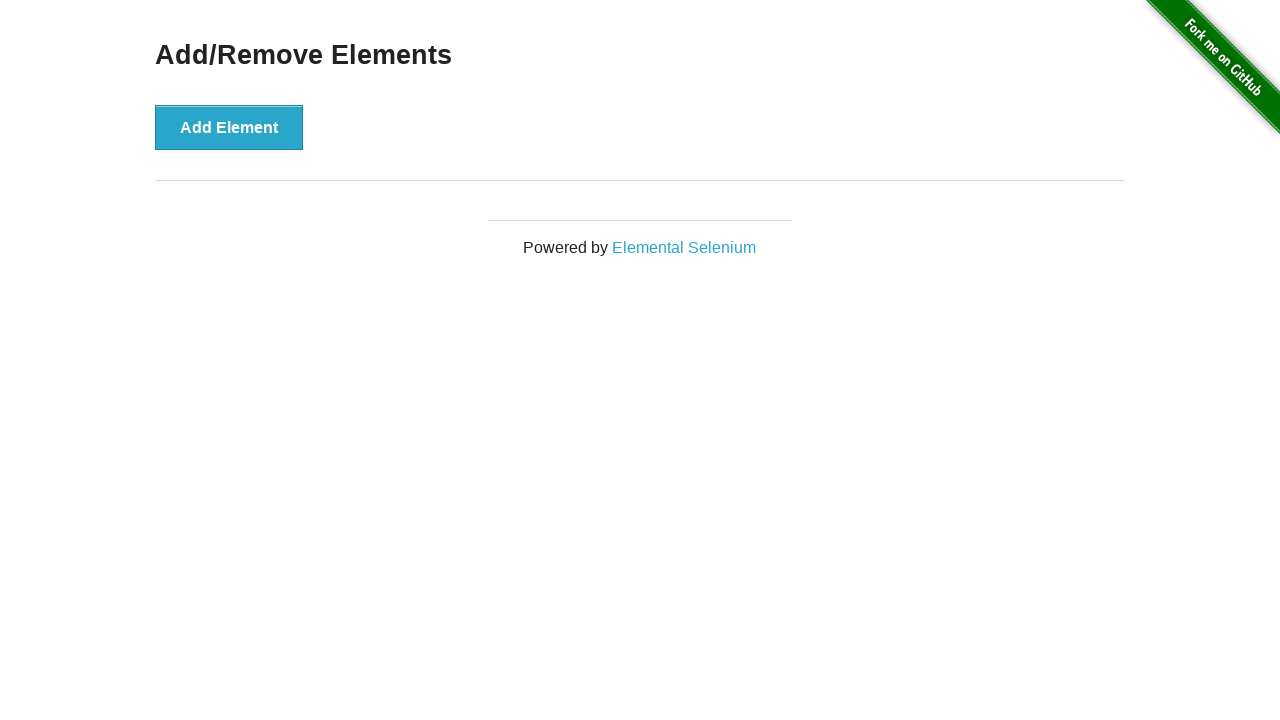